Tests social media links on Kyna.vn by clicking Facebook and YouTube links and switching between tabs

Starting URL: https://kyna.vn/

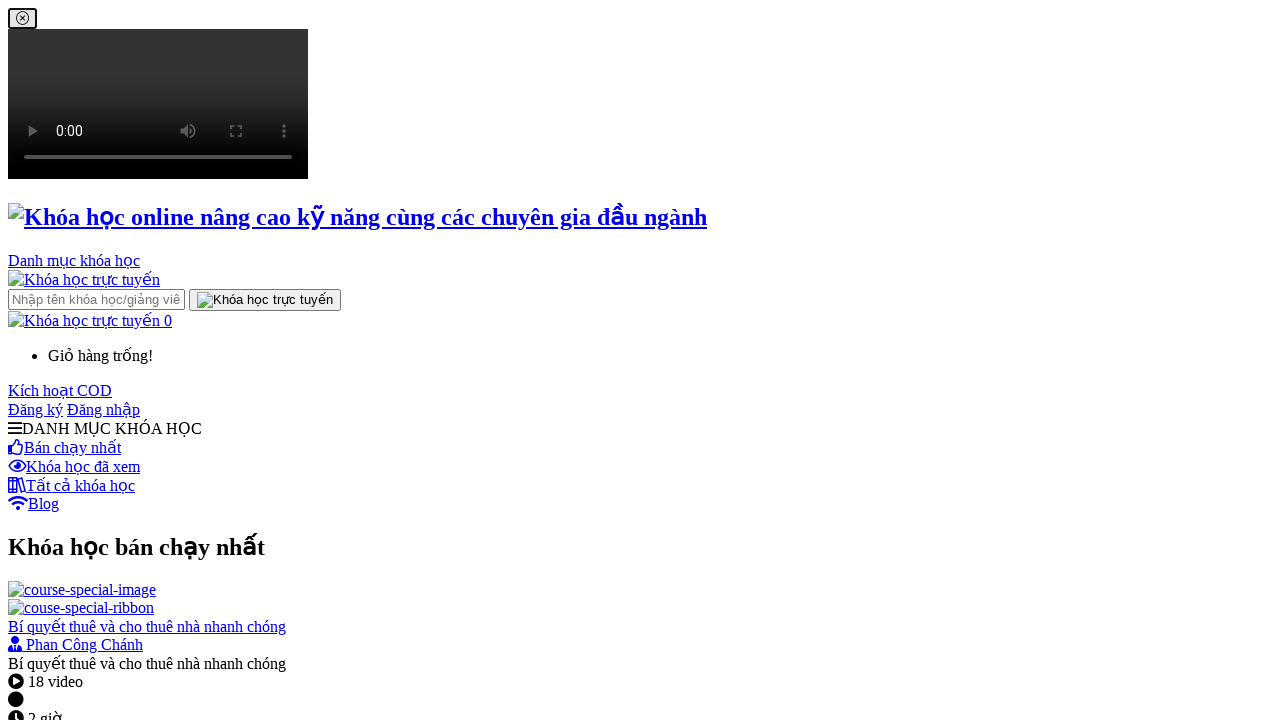

Clicked Facebook link in hotline section, new page expected at (30, 344) on xpath=//div[@class='hotline']//a[contains(@href,'facebook.com')]
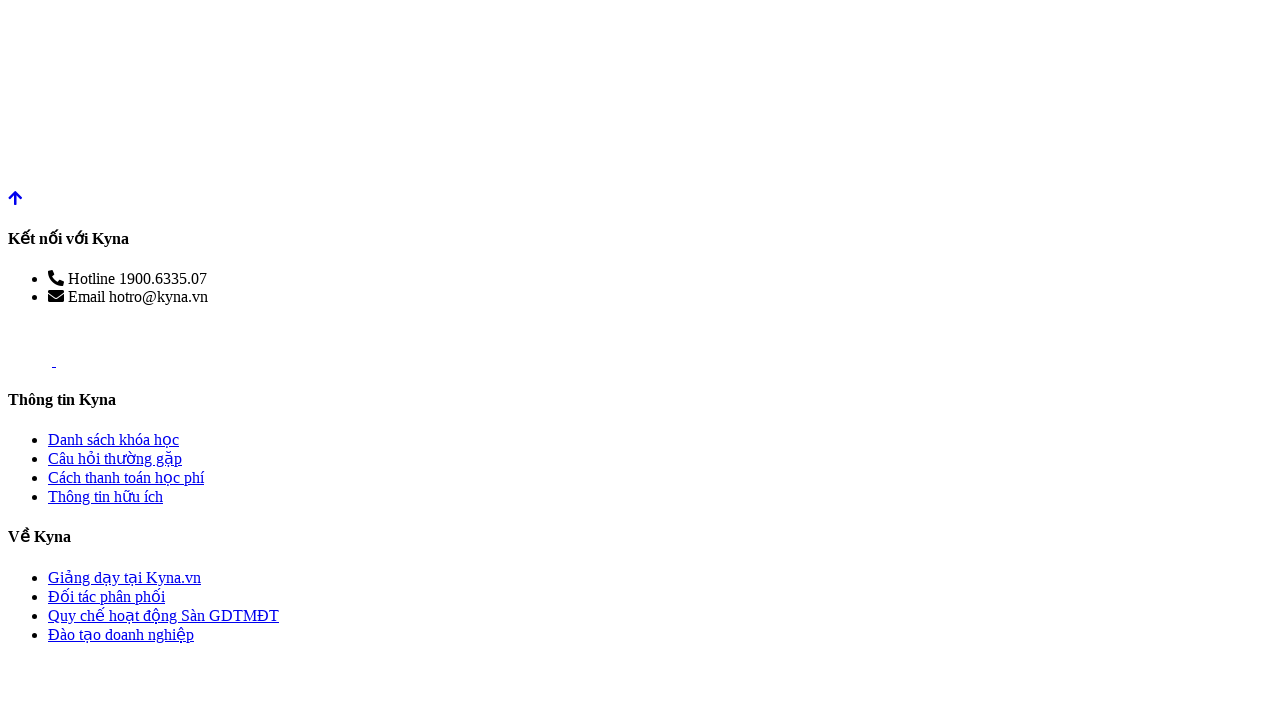

Facebook page loaded and ready
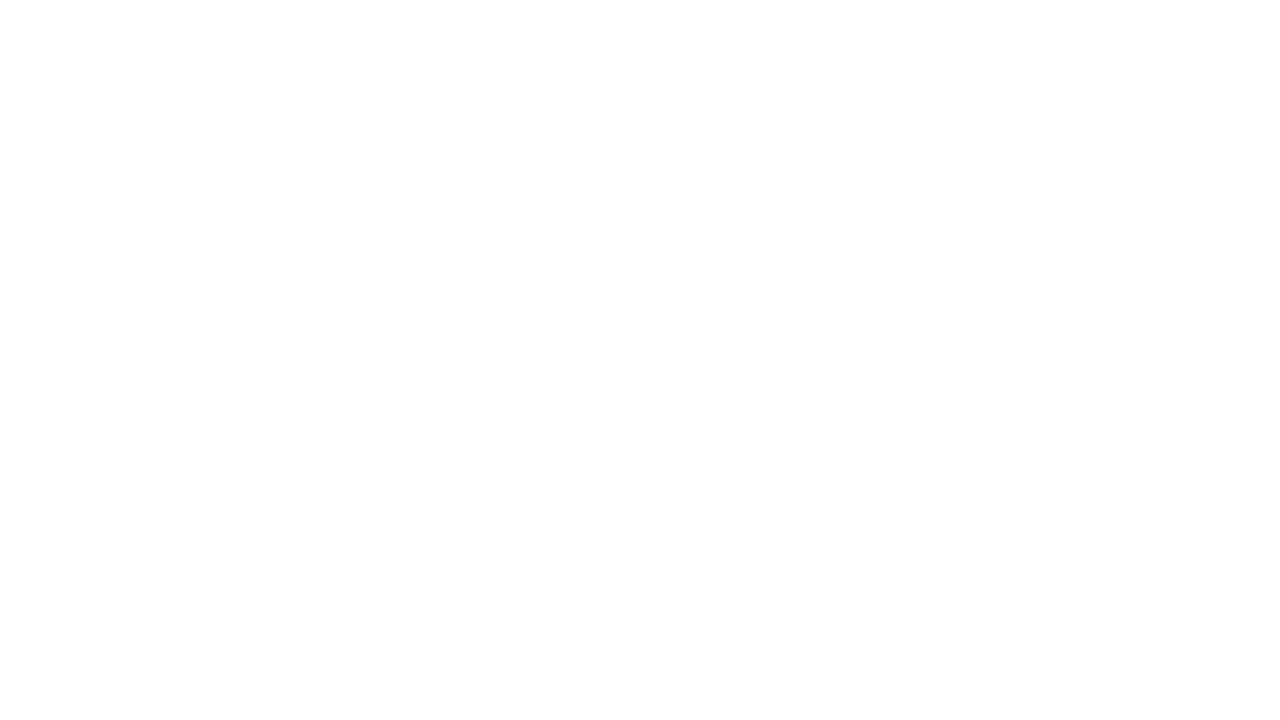

Switched back to main Kyna.vn page
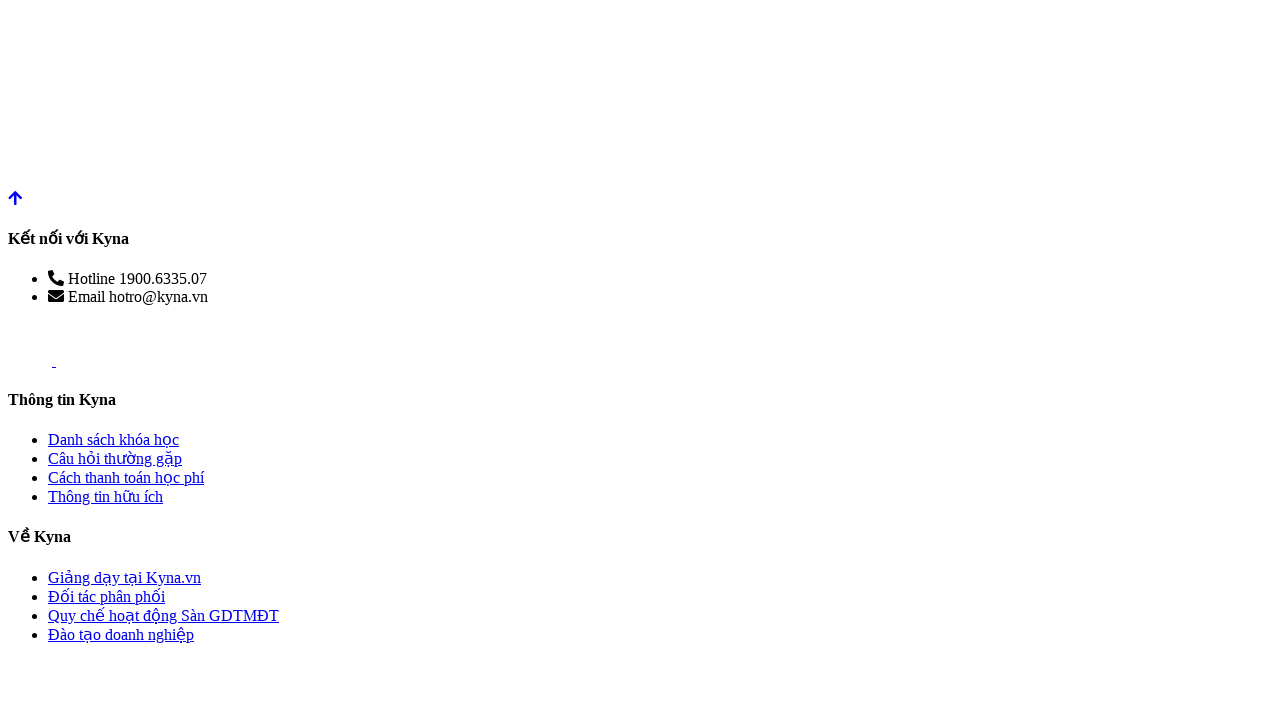

Clicked YouTube link in hotline section, new page expected at (83, 344) on xpath=//div[@class='hotline']//a[contains(@href,'youtube.com')]
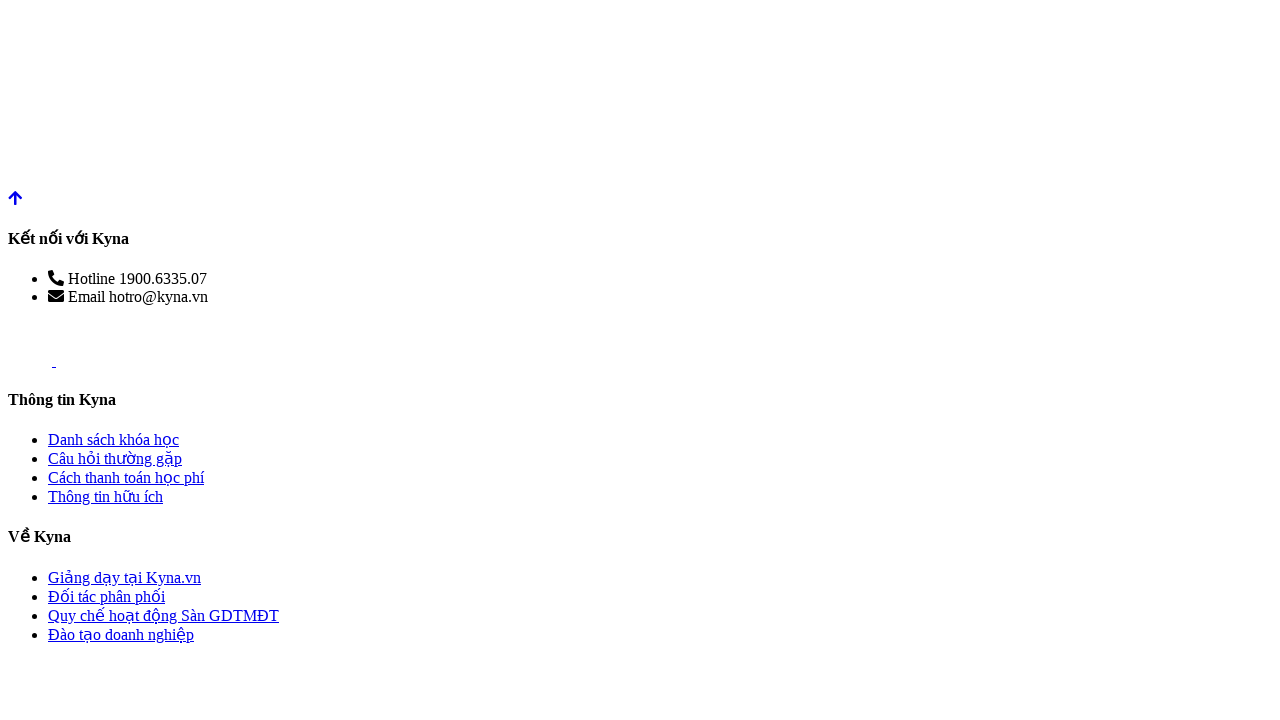

YouTube page loaded and ready
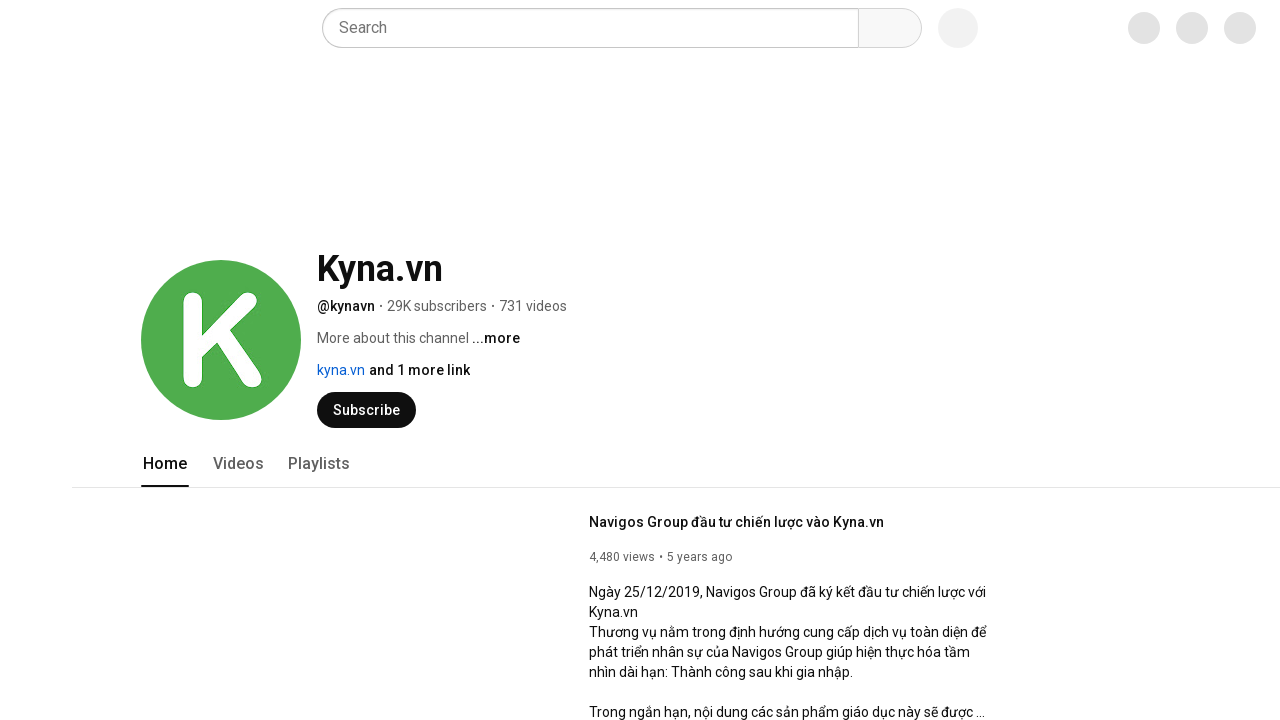

Closed Facebook page
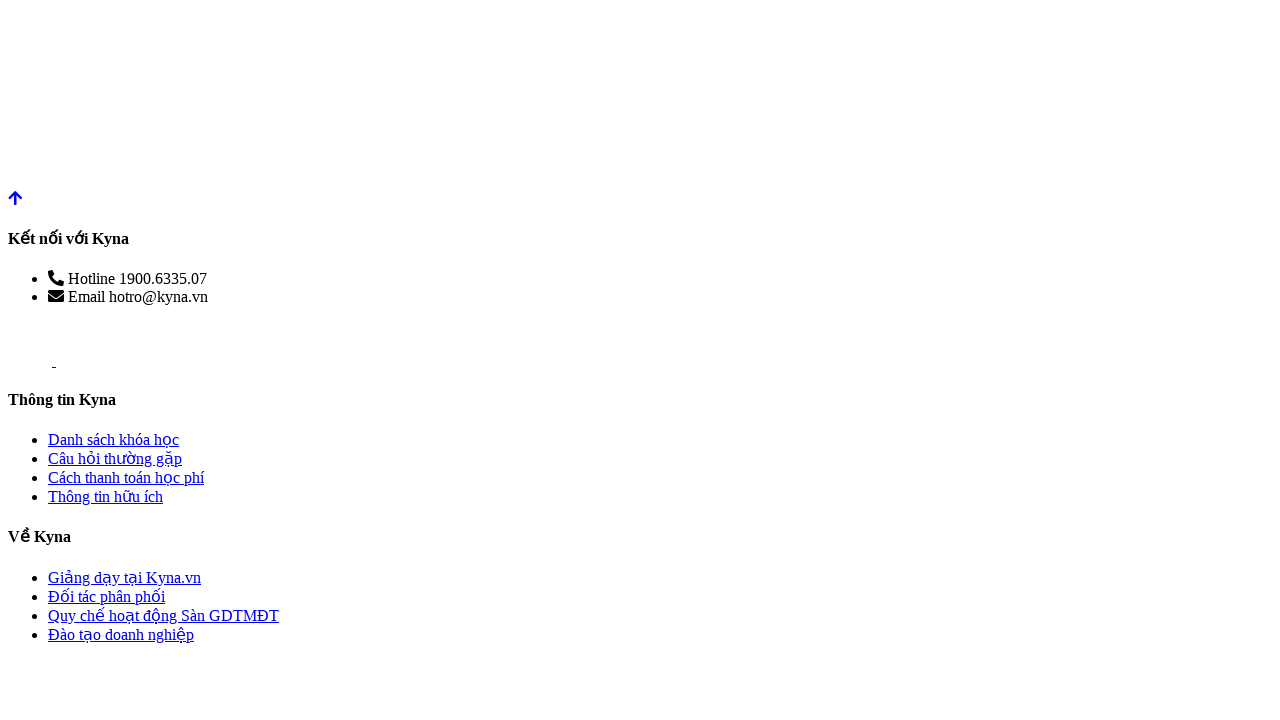

Closed YouTube page
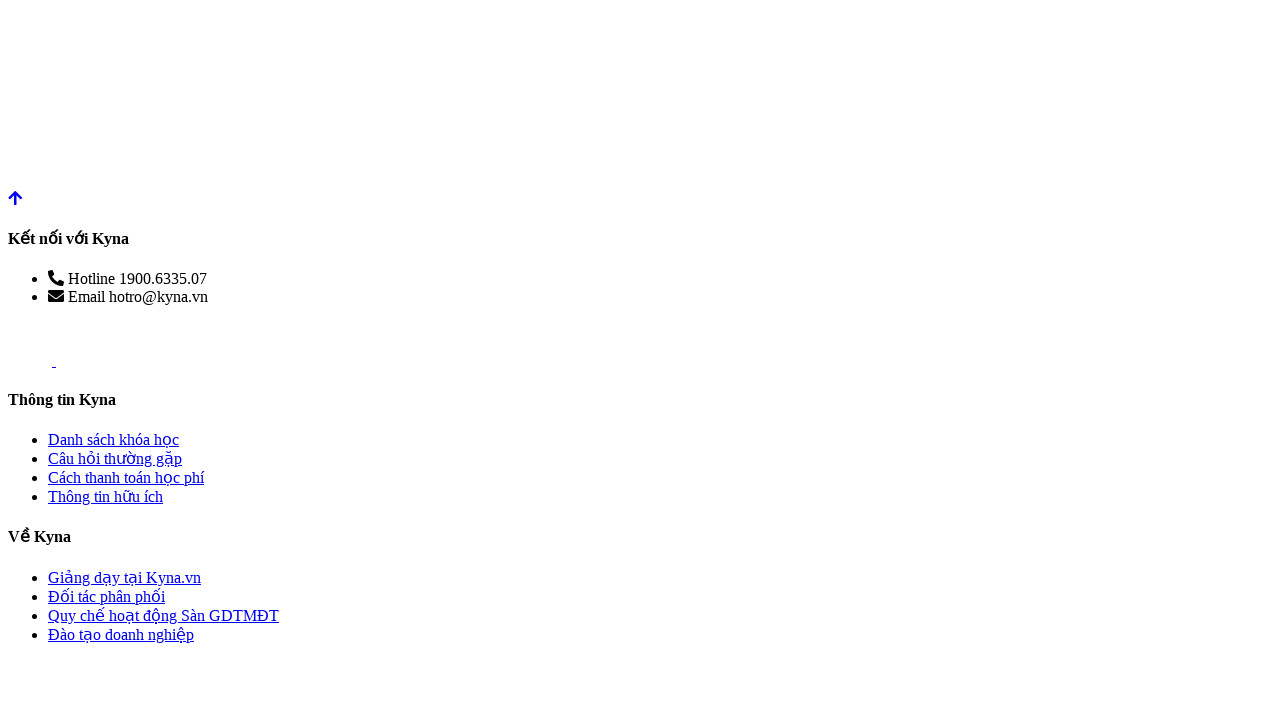

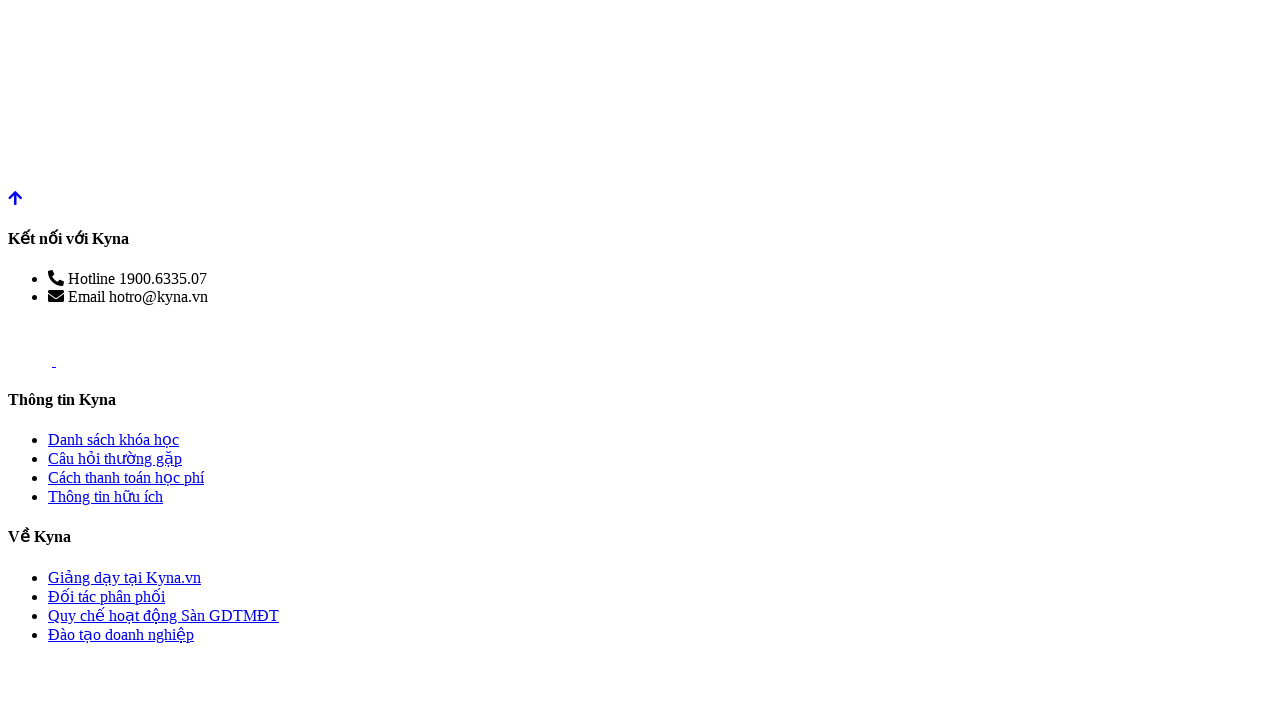